Navigates to a products page, scrolls through the product list, randomly selects a product to view, and scrolls on the product detail page

Starting URL: https://www.automationexercise.com/products

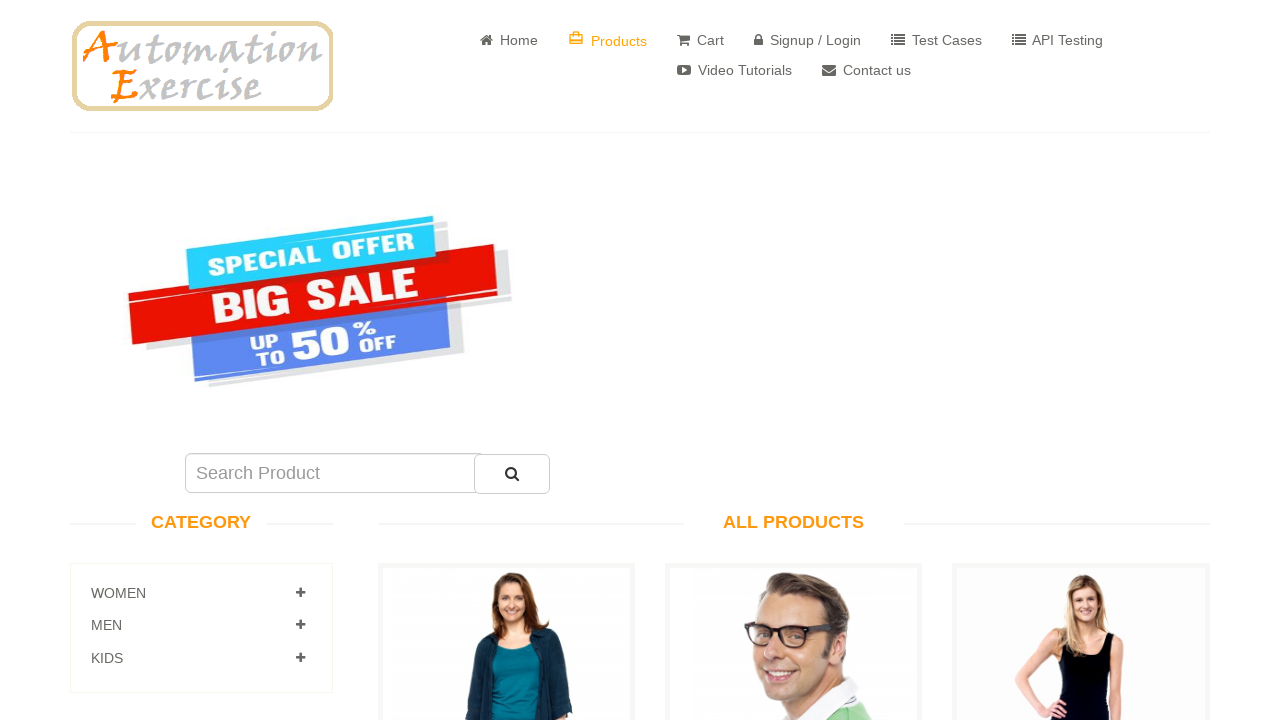

Waited 5 seconds for products page to load
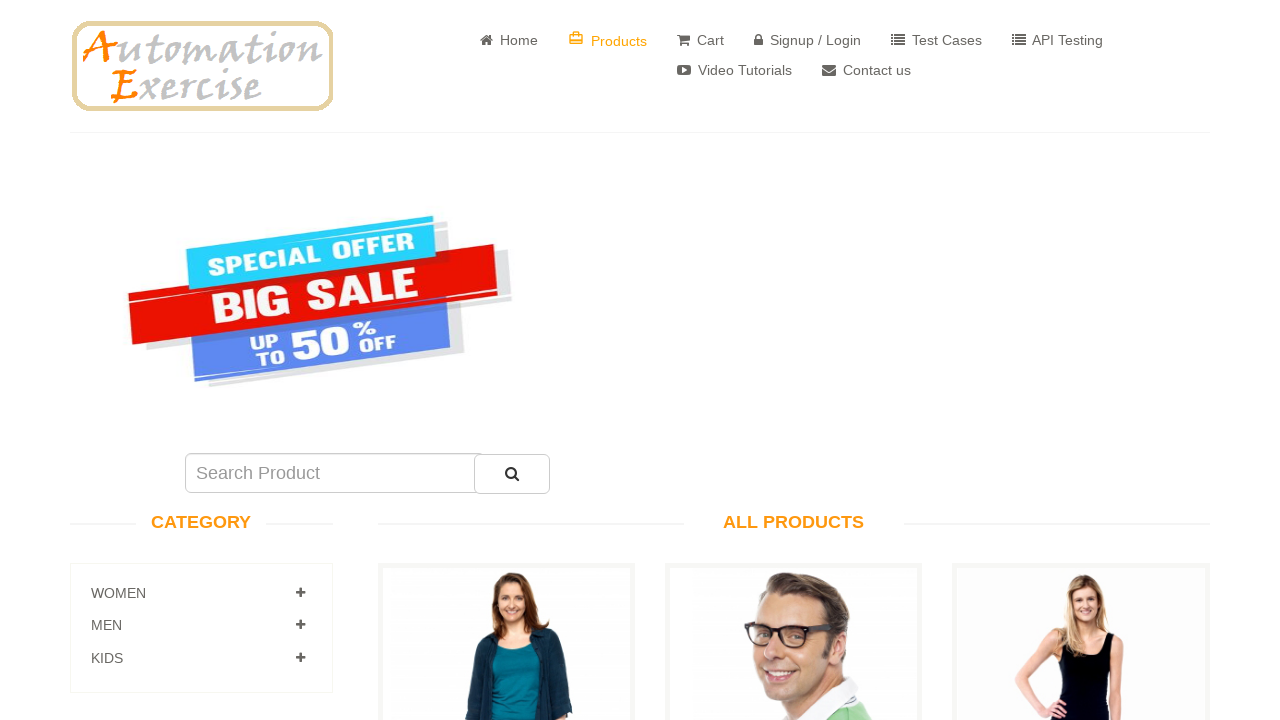

Scrolled down 800px to load more products
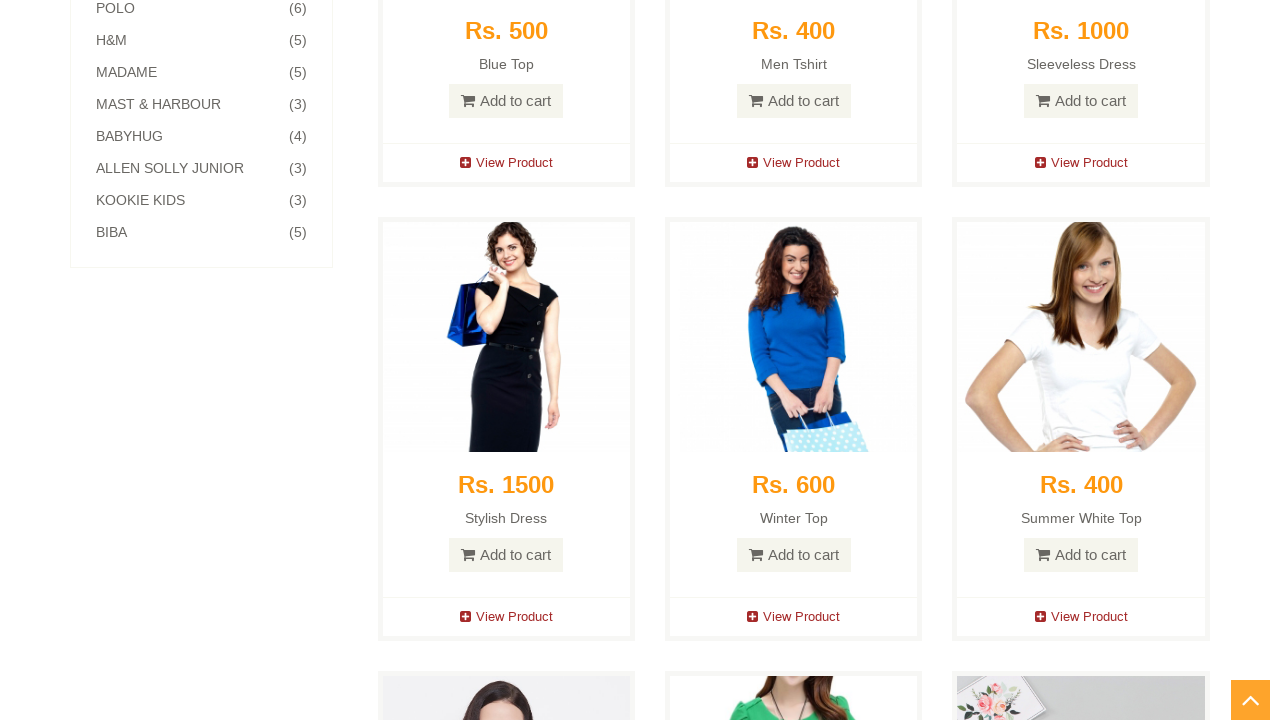

Waited 2 seconds for products to load
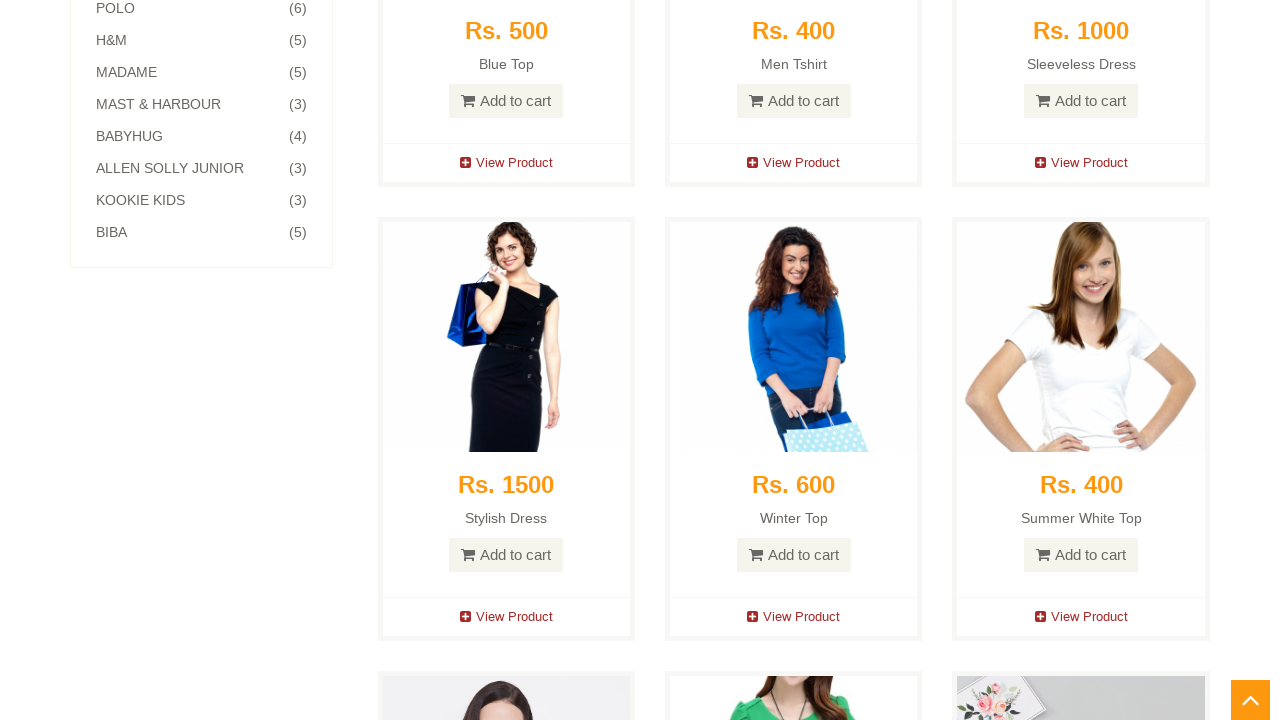

Scrolled down 800px to load more products
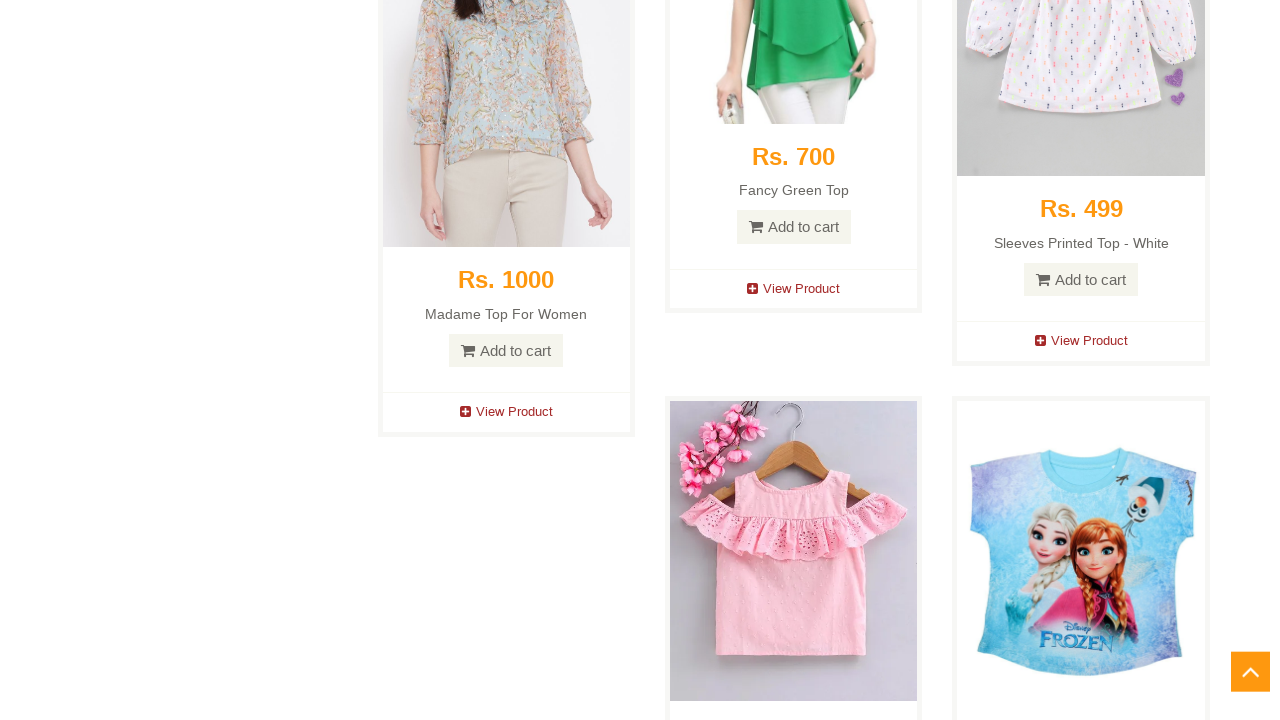

Waited 2 seconds for products to load
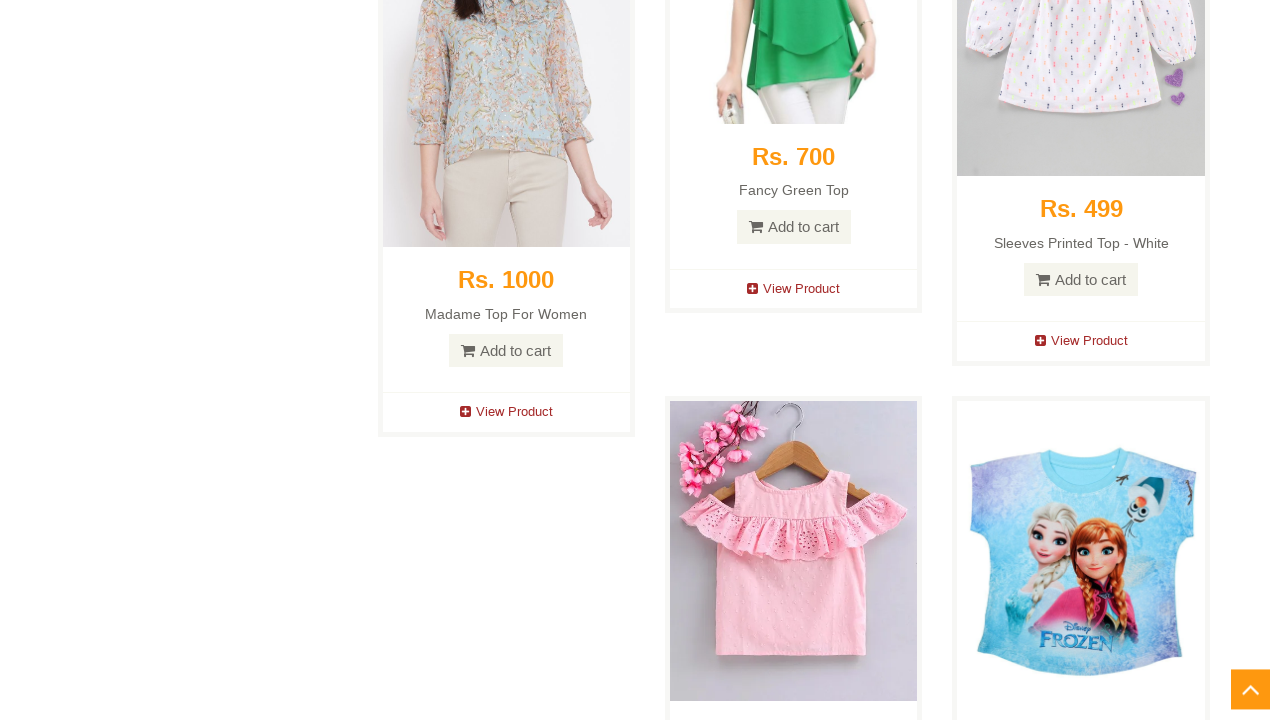

Scrolled down 800px to load more products
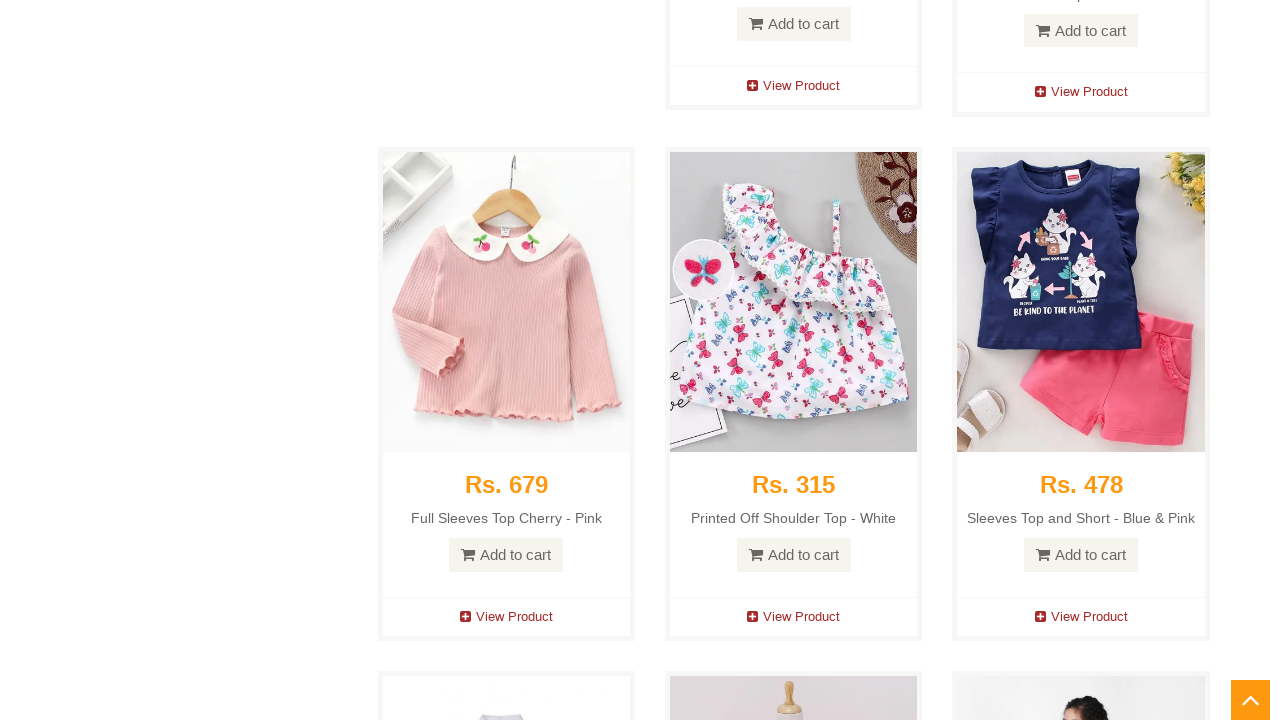

Waited 2 seconds for products to load
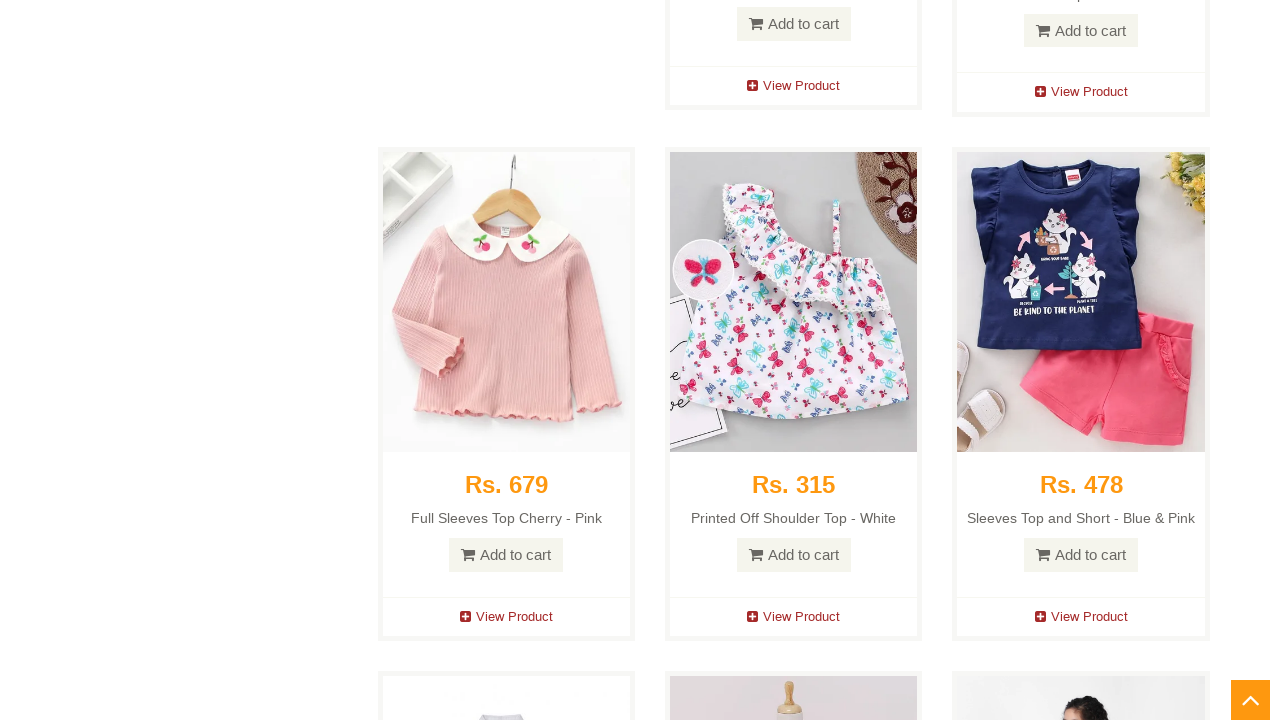

Found 34 'View Product' links
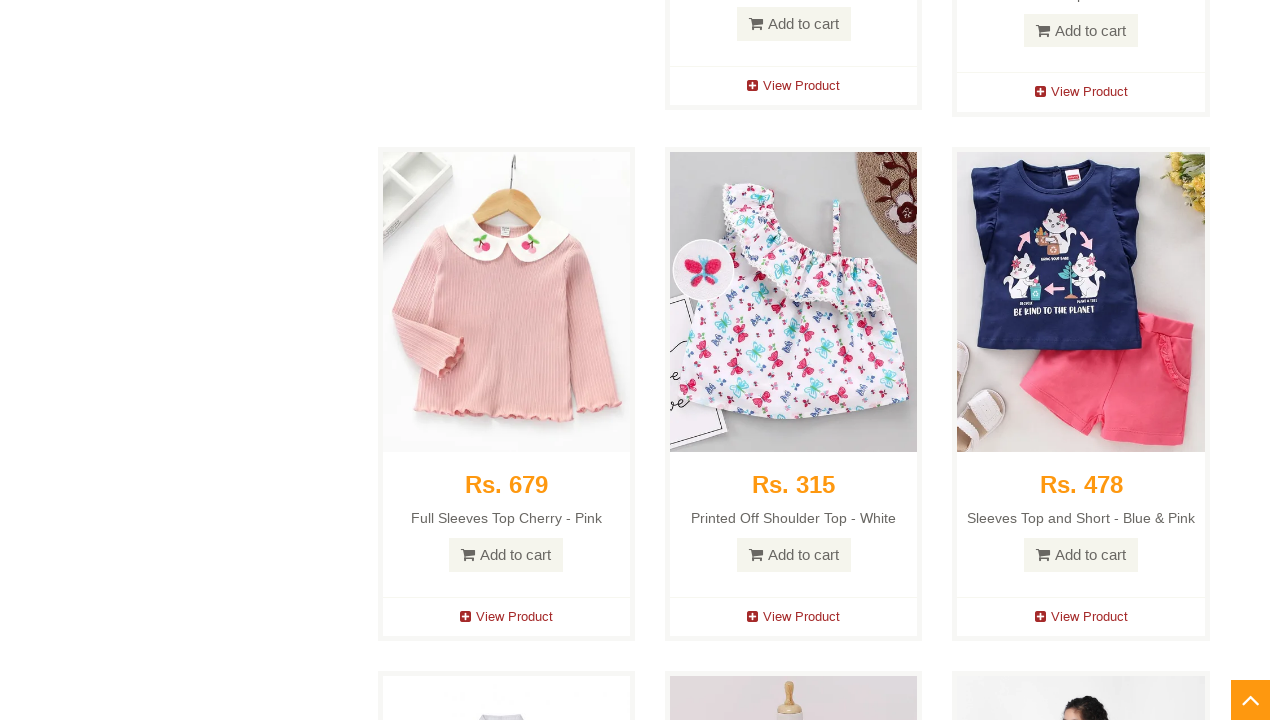

Selected random product at index 7
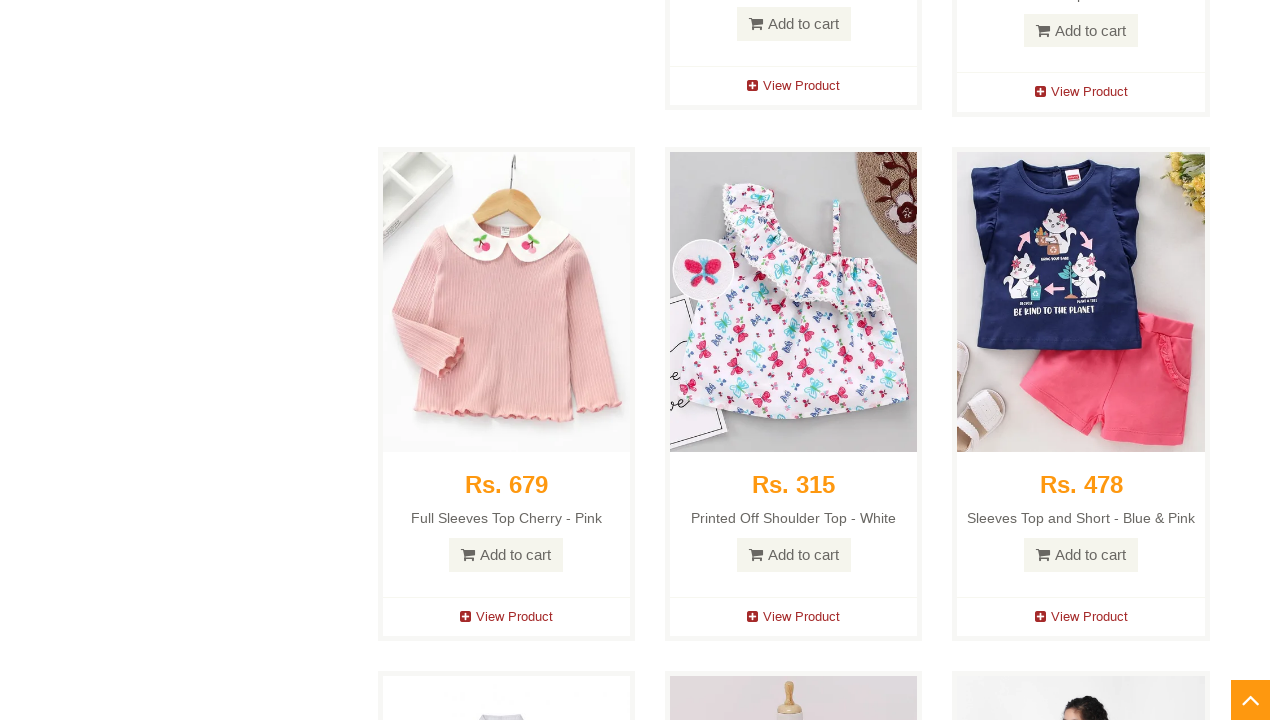

Waited 5 seconds before clicking product
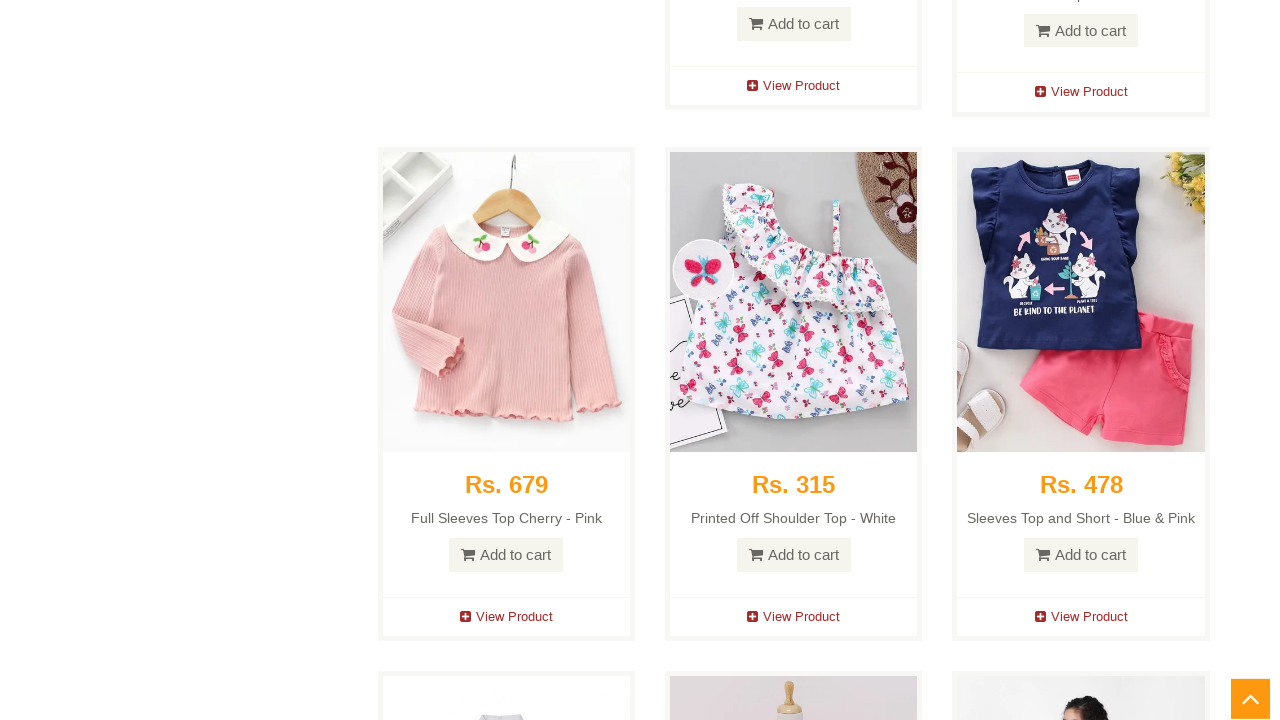

Clicked on randomly selected product at (794, 360) on xpath=//a[contains(text(),'View Product')] >> nth=7
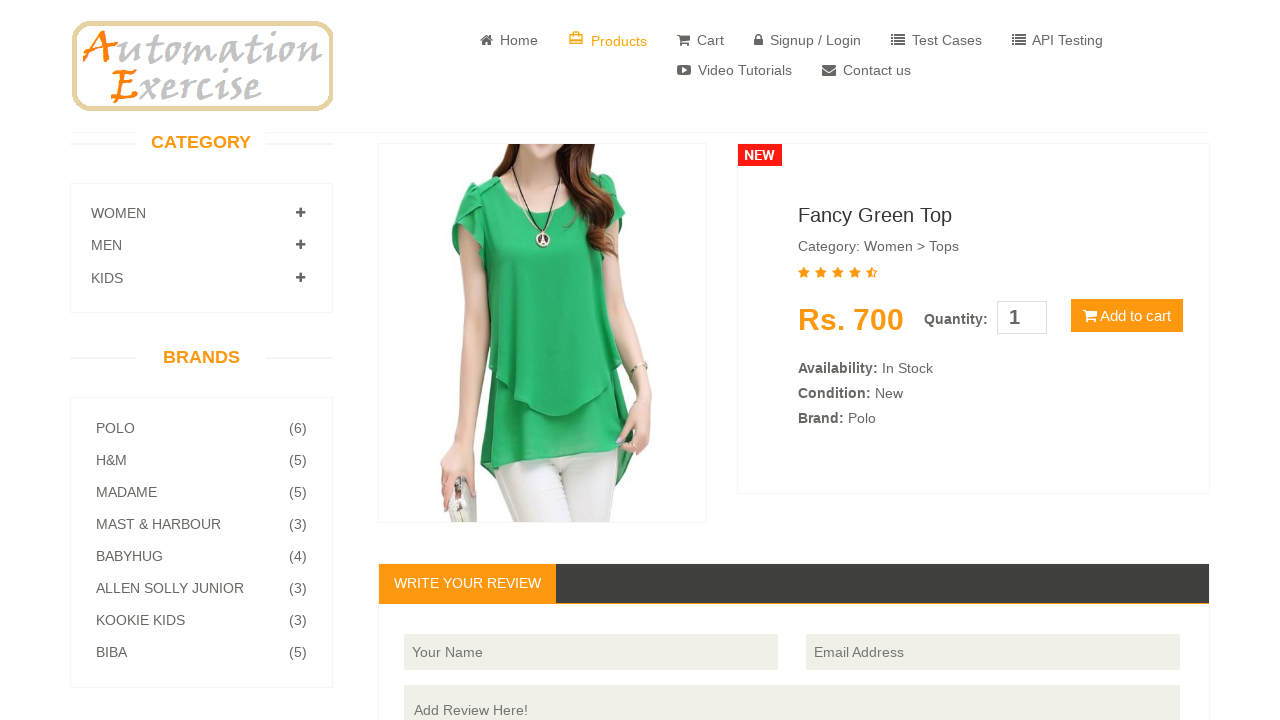

Waited 3 seconds for product detail page to load
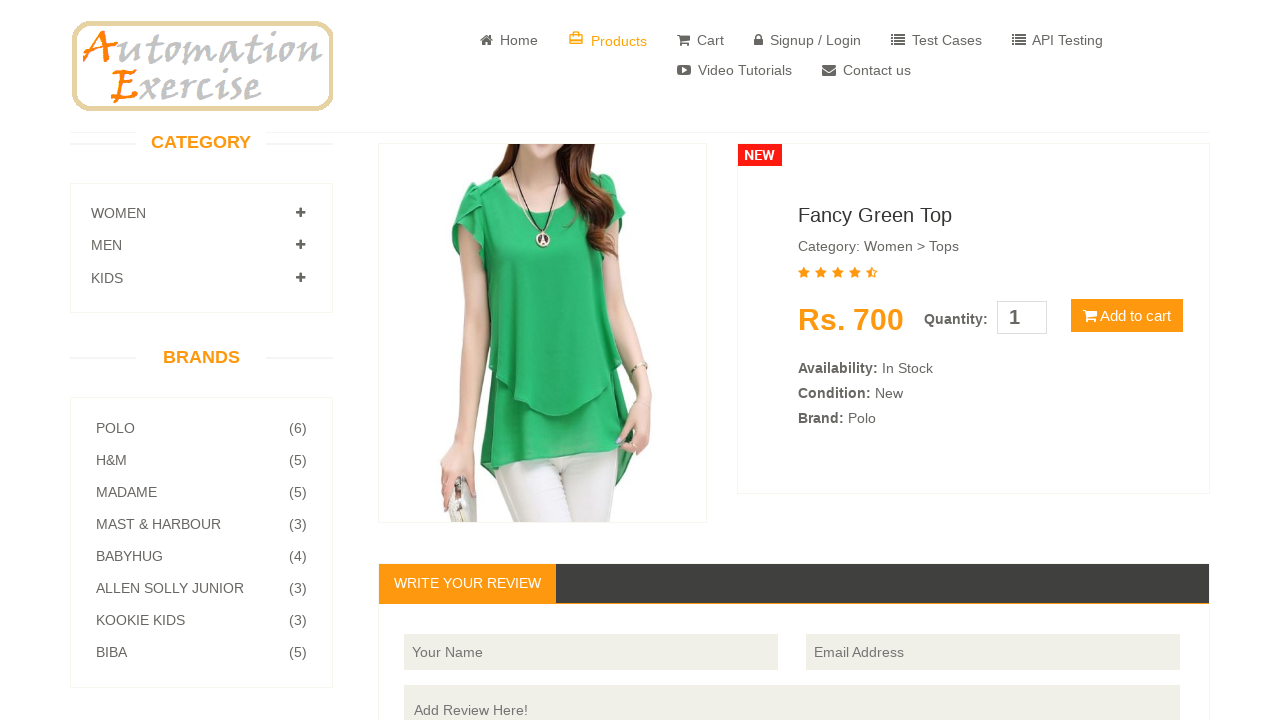

Scrolled down 1200px on product detail page
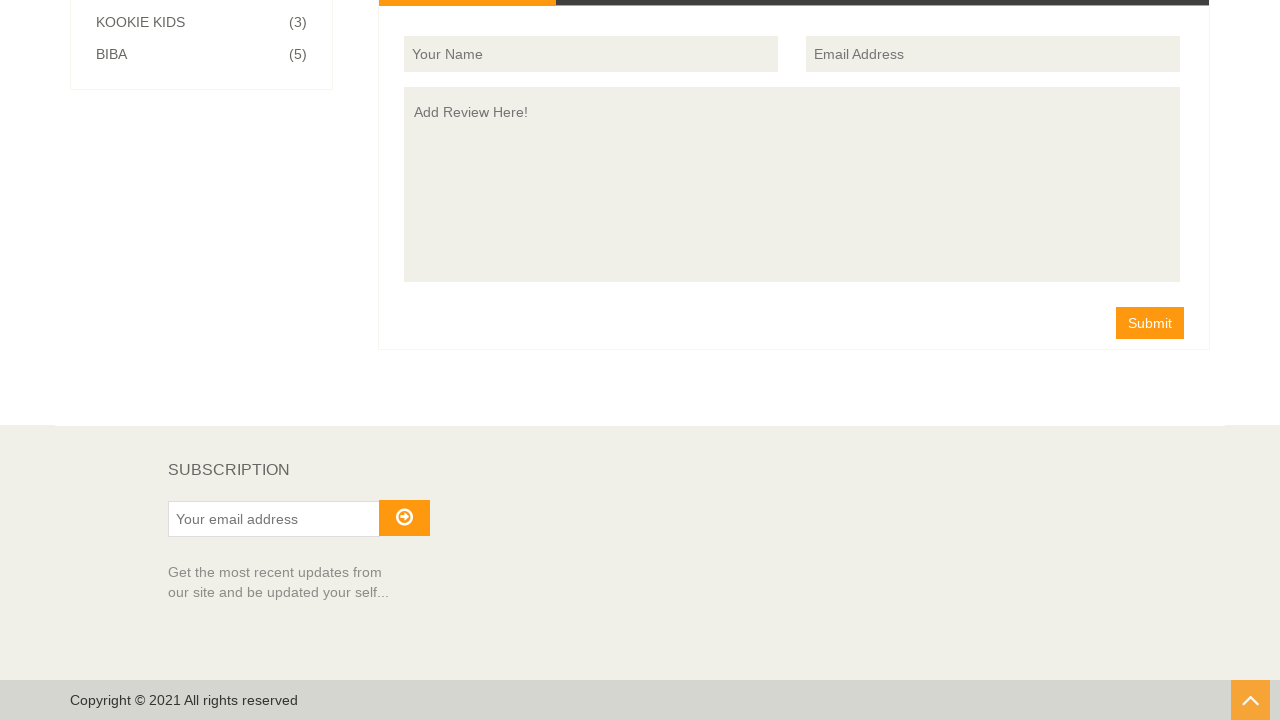

Waited 5 seconds after scrolling on product detail page
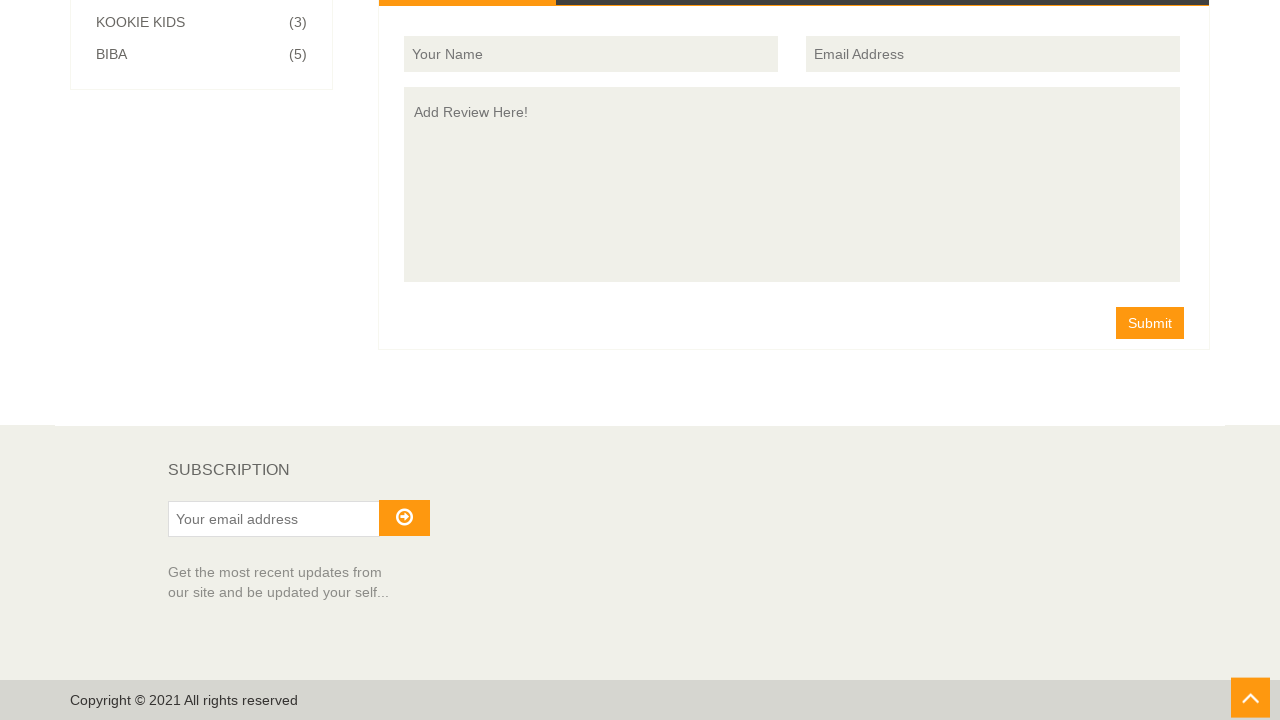

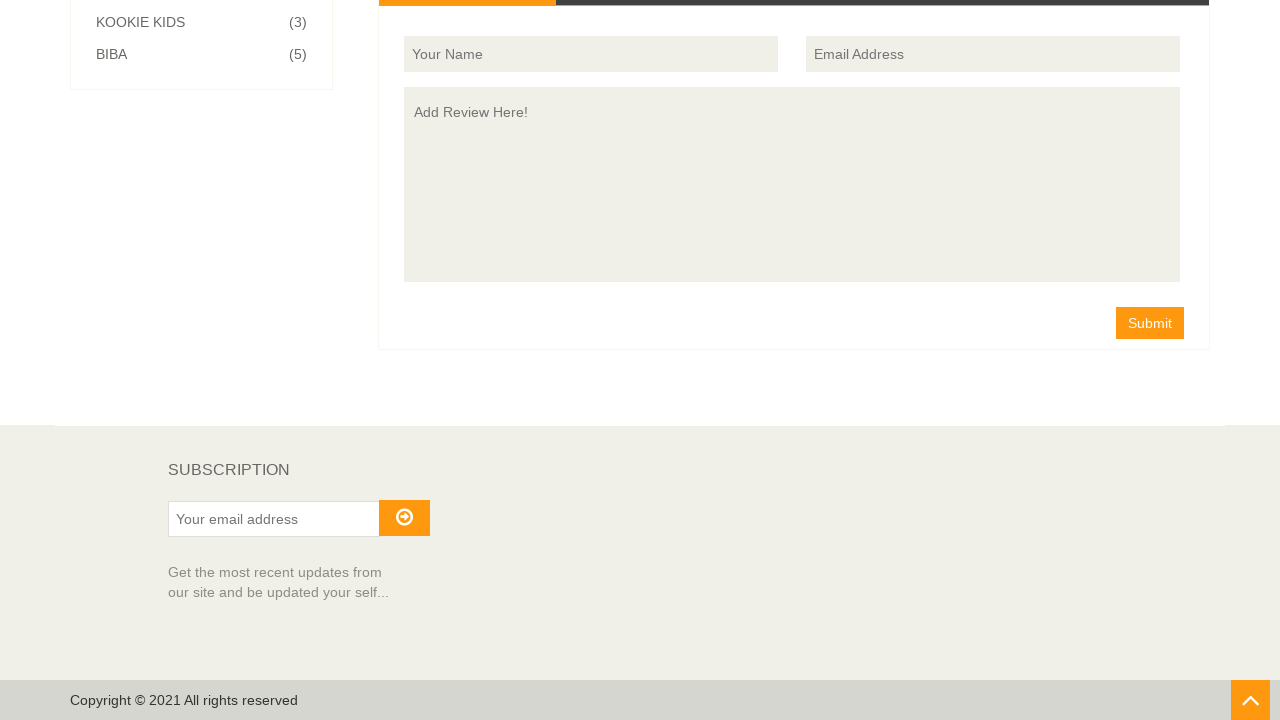